Tests button interactions on a practice page including clicking a button and verifying navigation, then navigating back to check button position, color, and dimensions.

Starting URL: https://www.leafground.com/button.xhtml

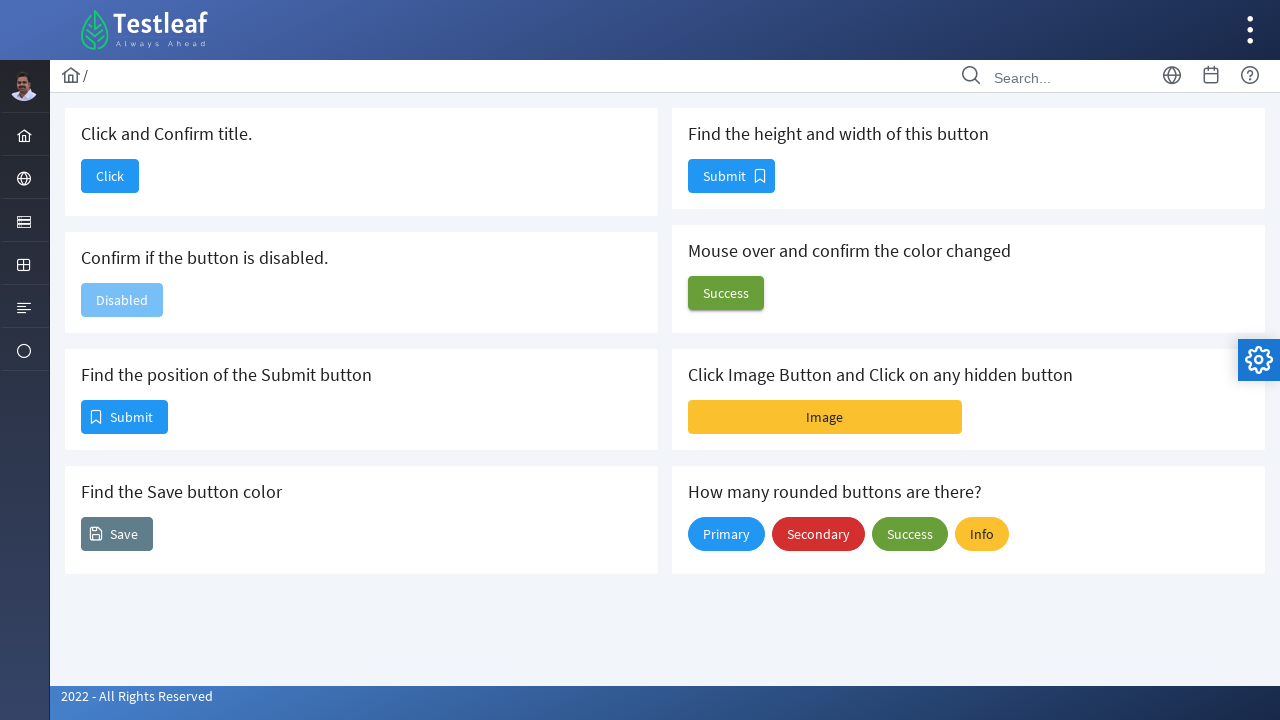

Clicked the first button to navigate to Dashboard at (110, 176) on xpath=//button[@id='j_idt88:j_idt90']
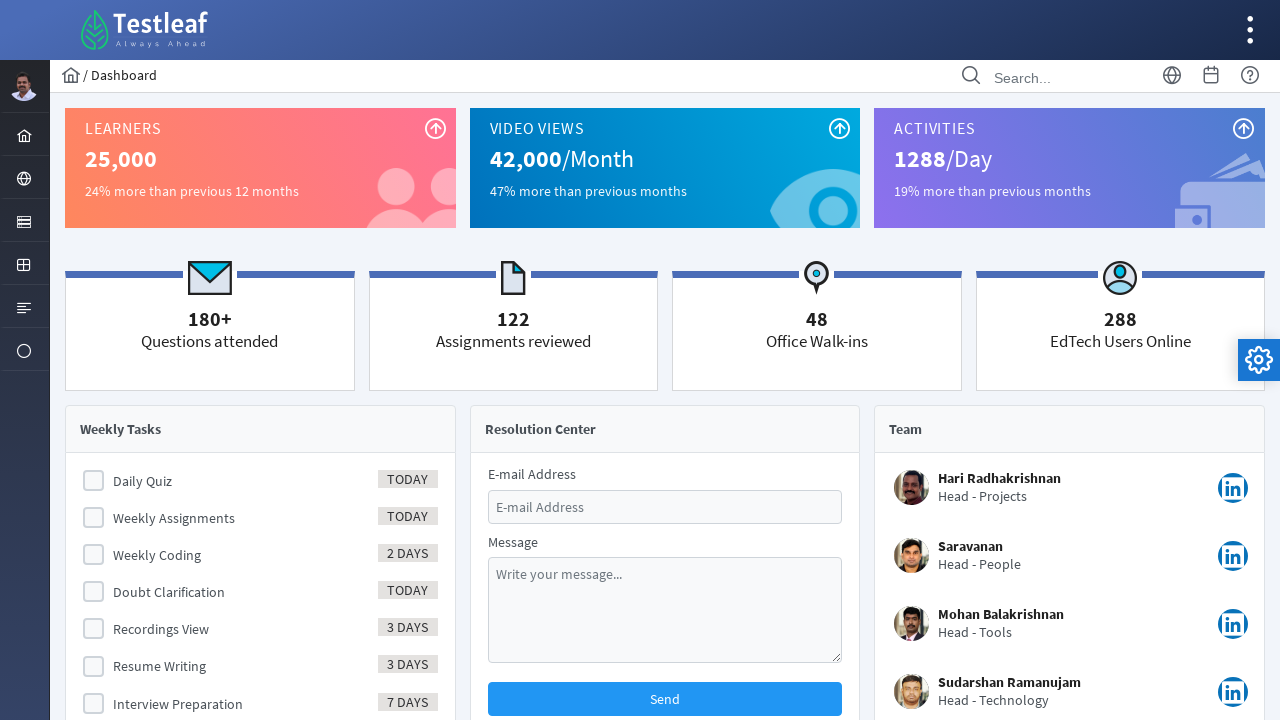

Verified page title is 'Dashboard'
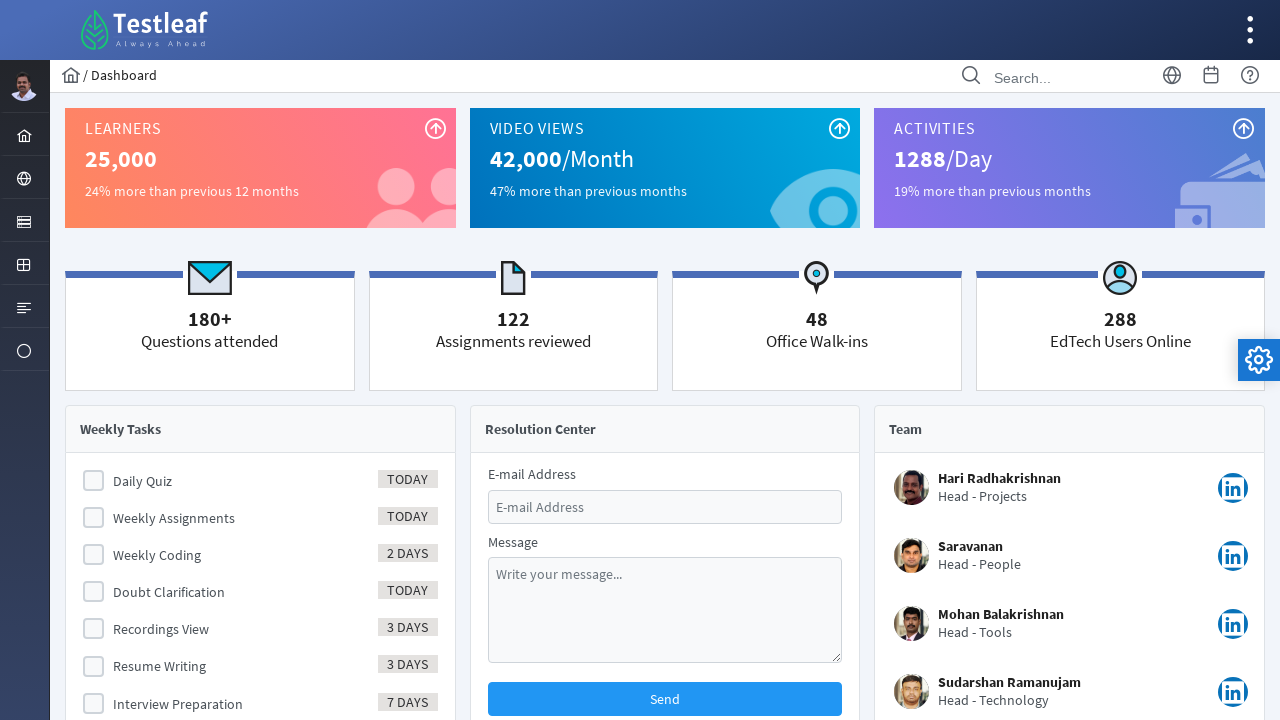

Navigated back to the button test page
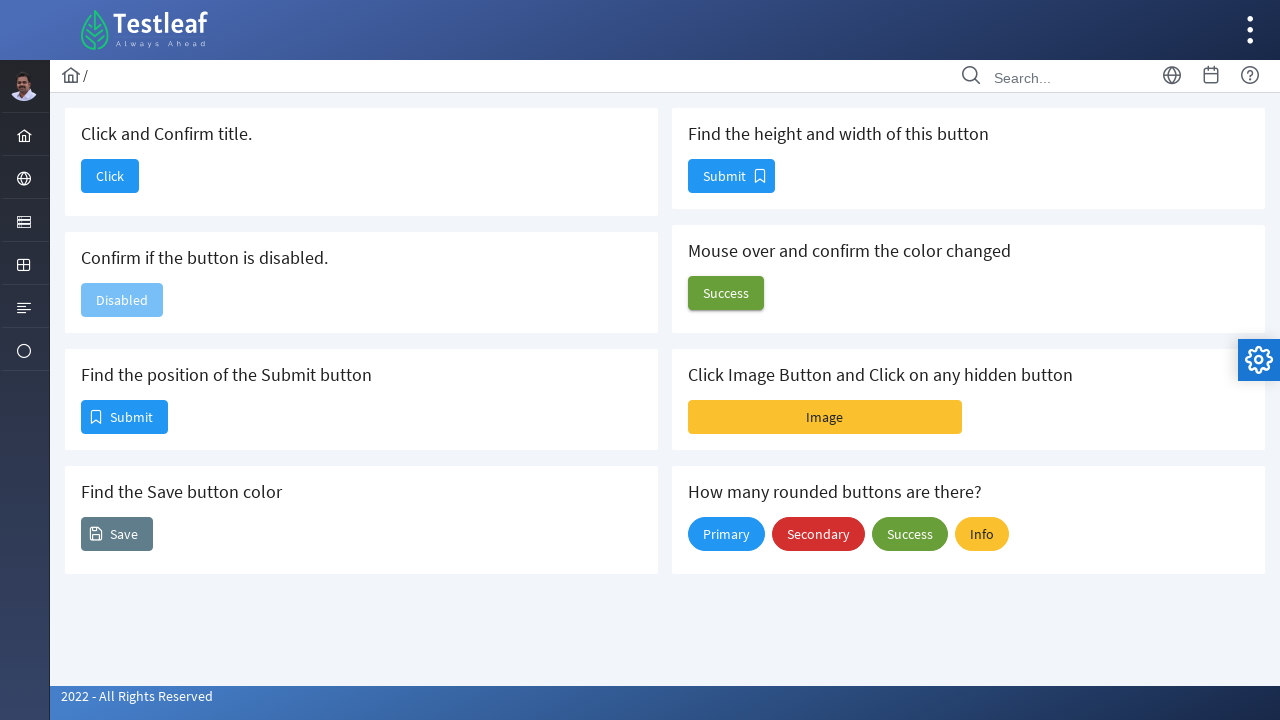

Waited for Submit button to load
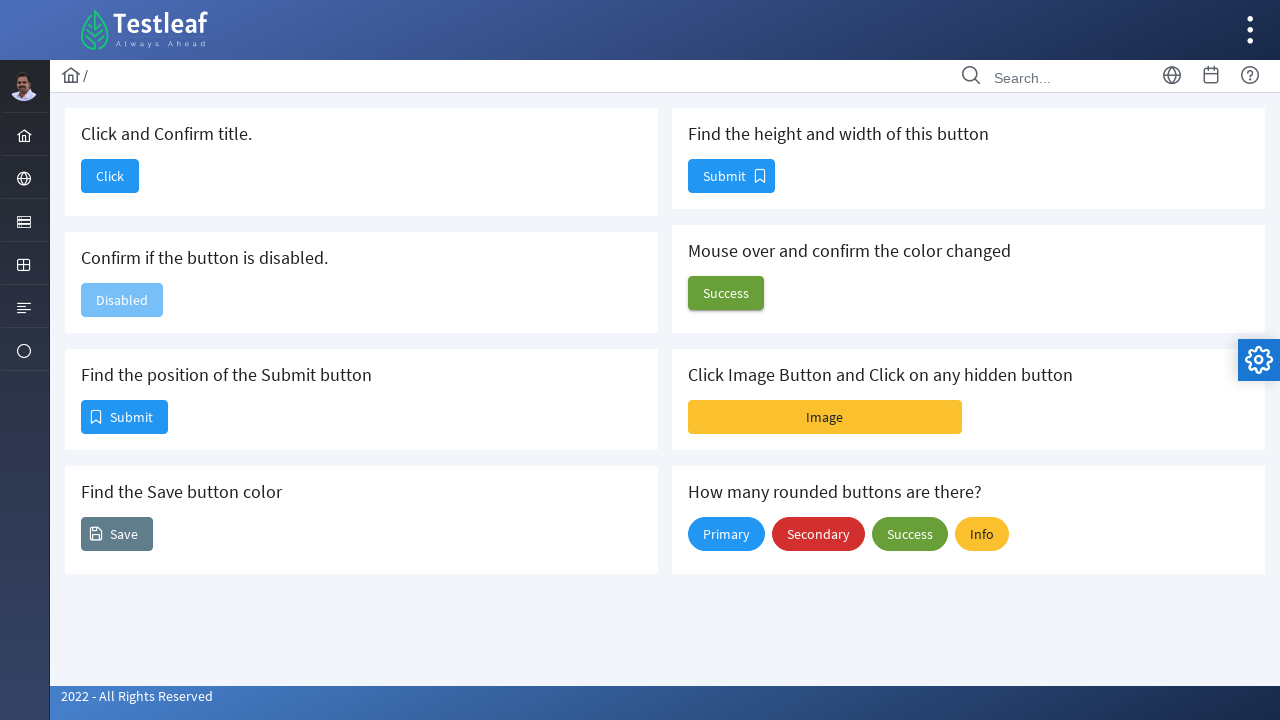

Retrieved Submit button position - X: 81, Y: 400
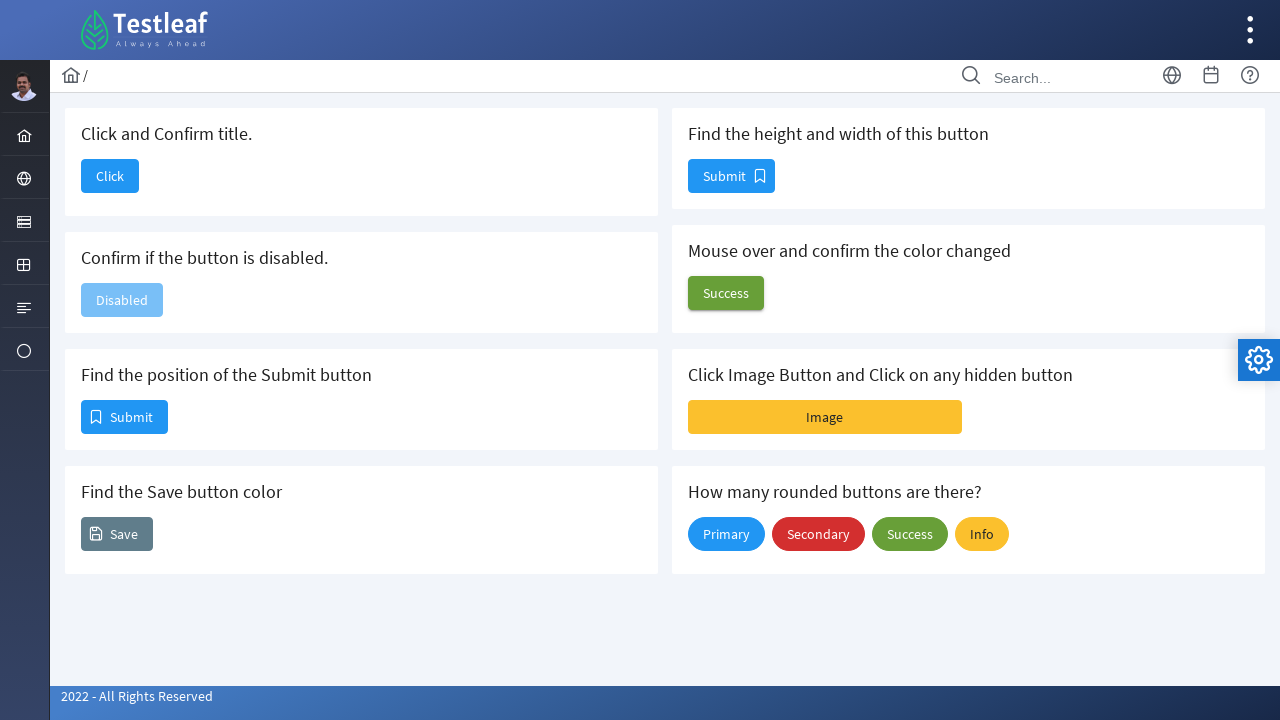

Retrieved Save button color - rgb(96, 125, 139)
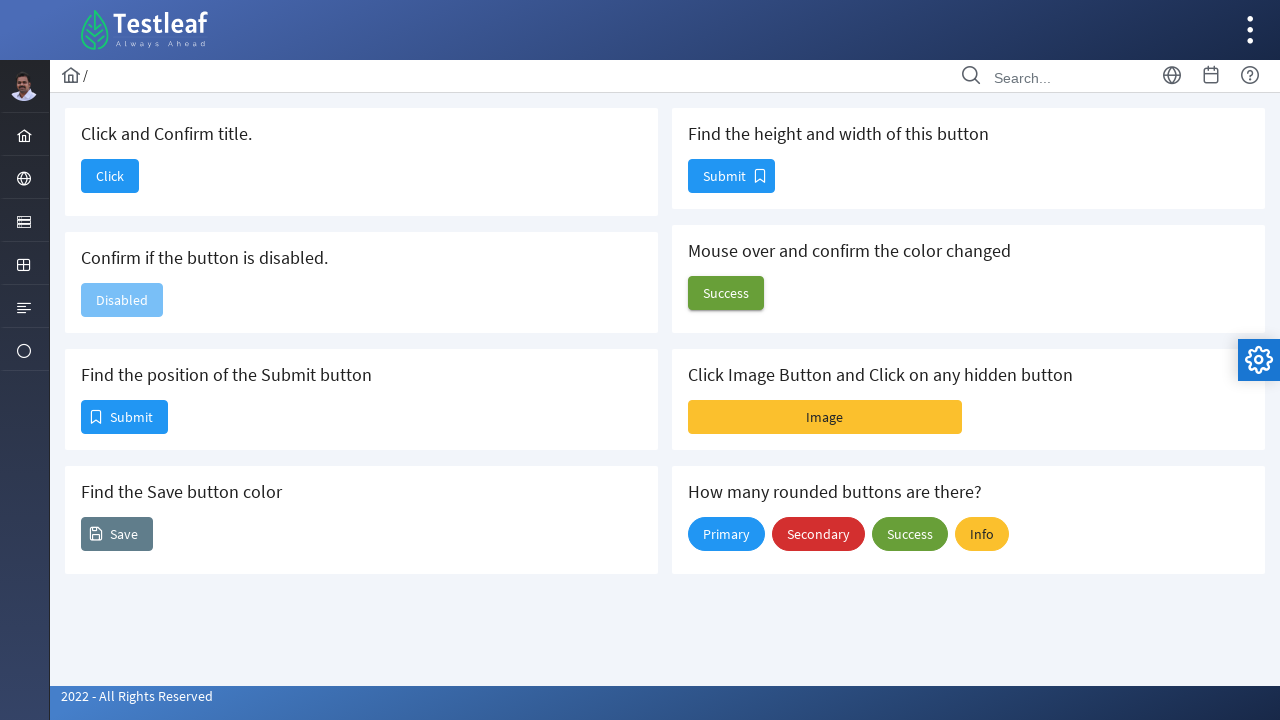

Retrieved Size button dimensions - Height: 34, Width: 87
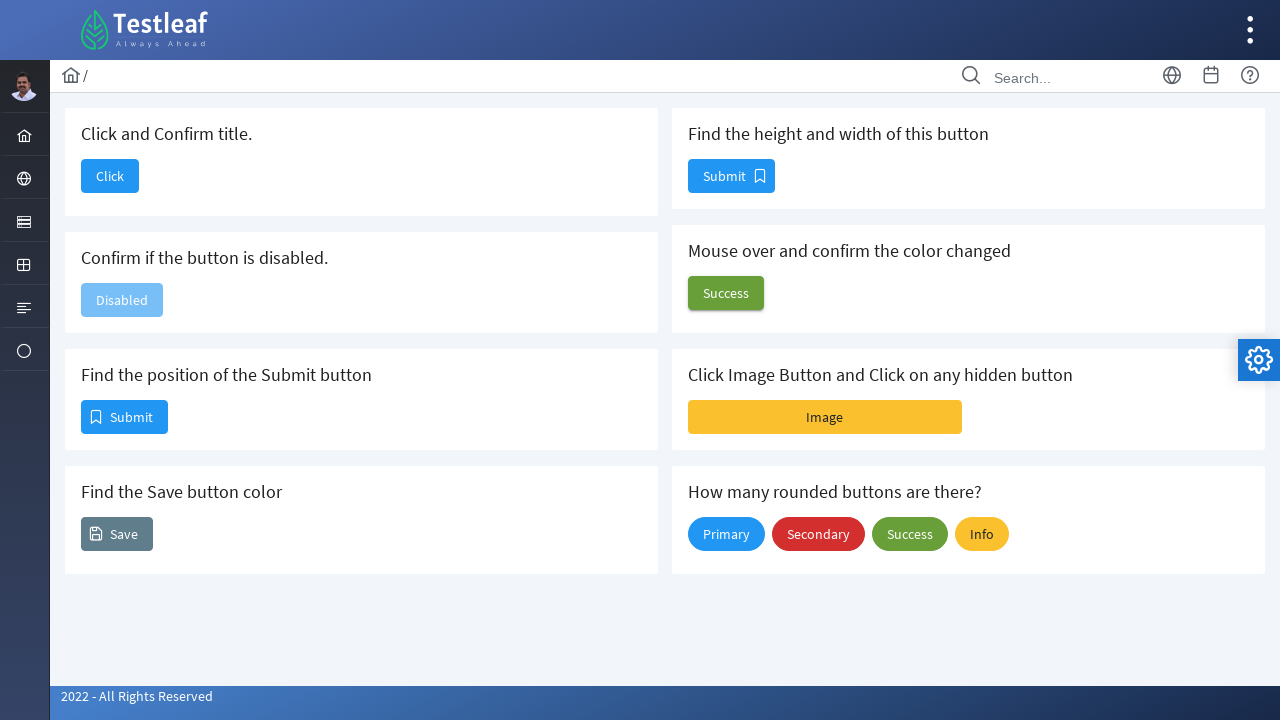

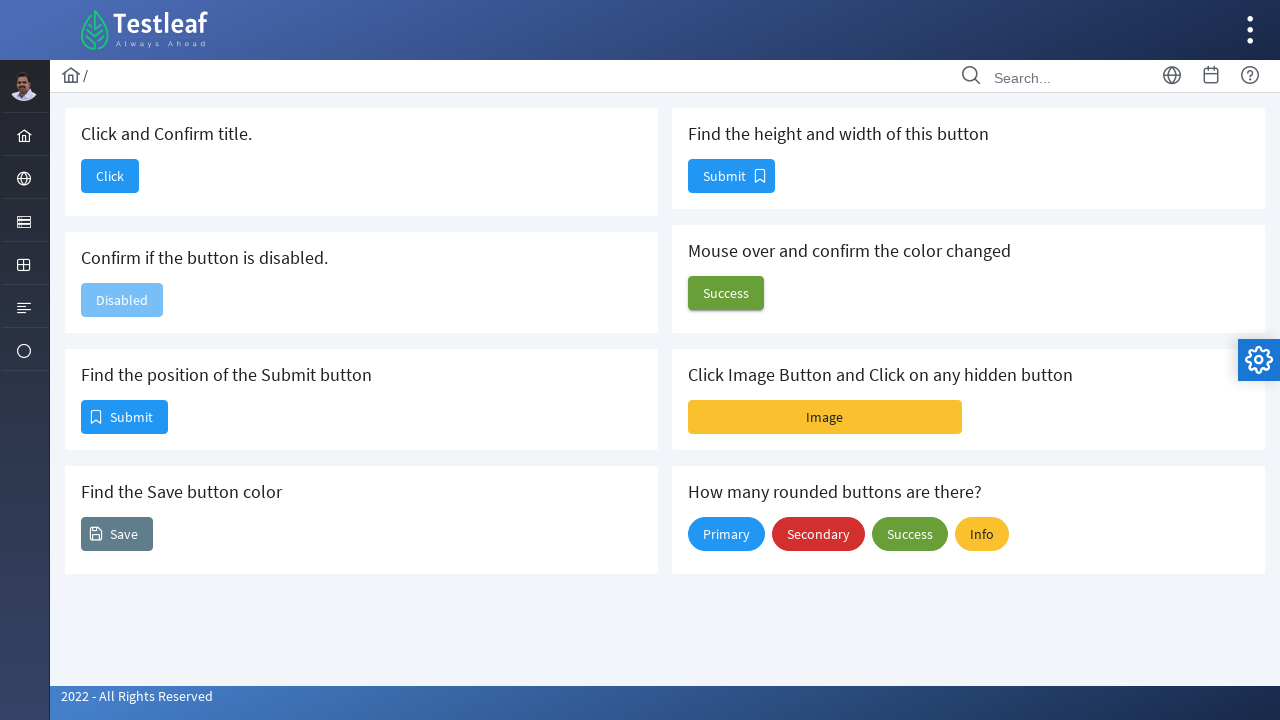